Tests dynamic element visibility by waiting for a button that appears after 5 seconds and verifying its text content

Starting URL: https://demoqa.com/dynamic-properties

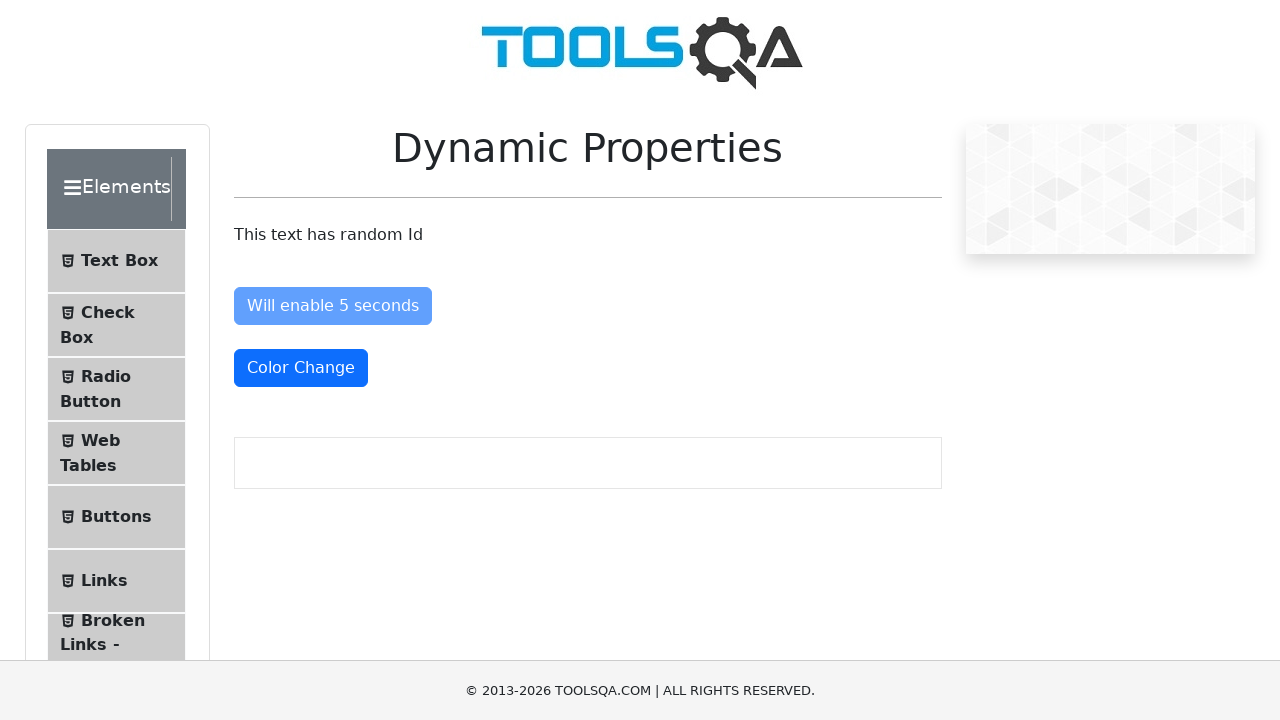

Waited for button to become visible after 5 seconds
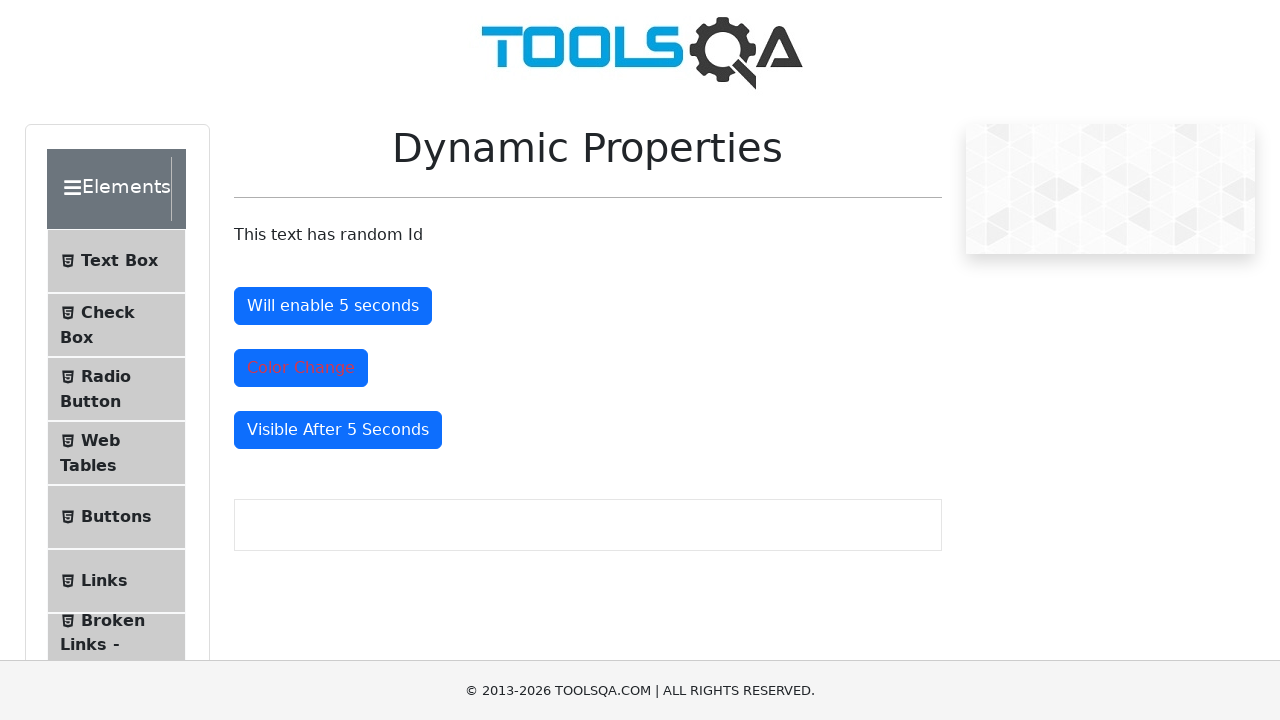

Verified button text content is 'Visible After 5 Seconds'
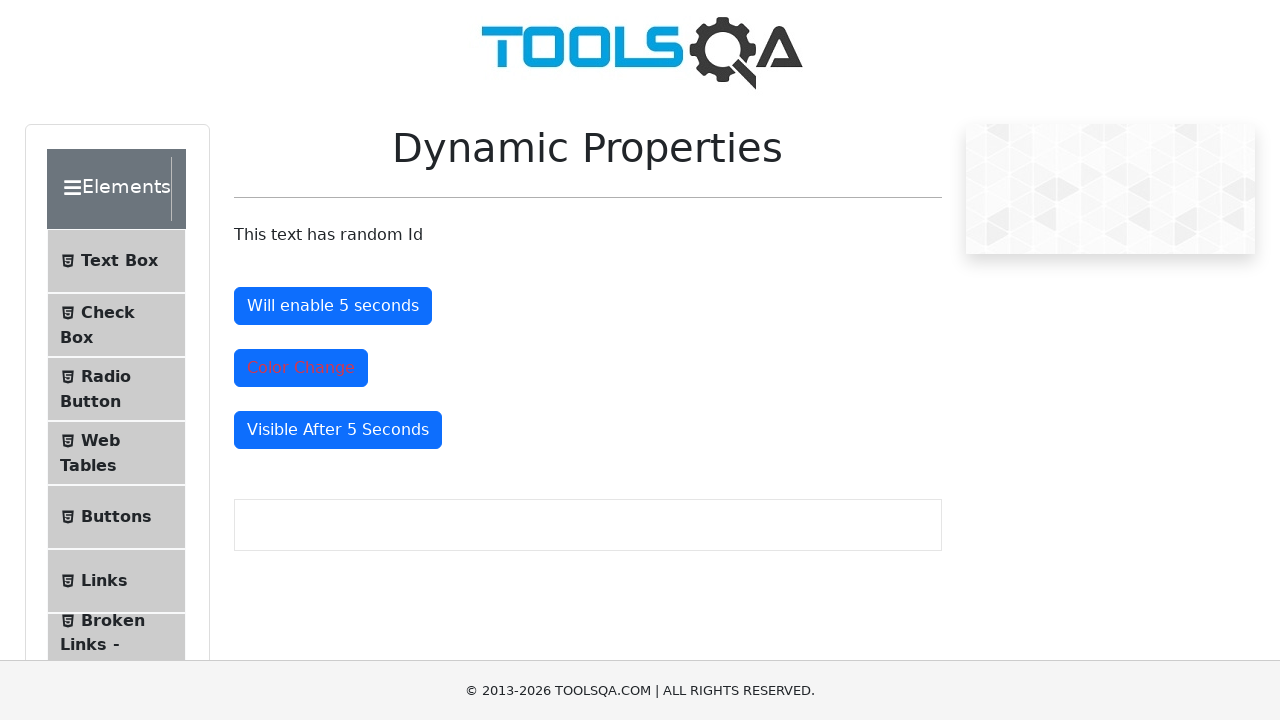

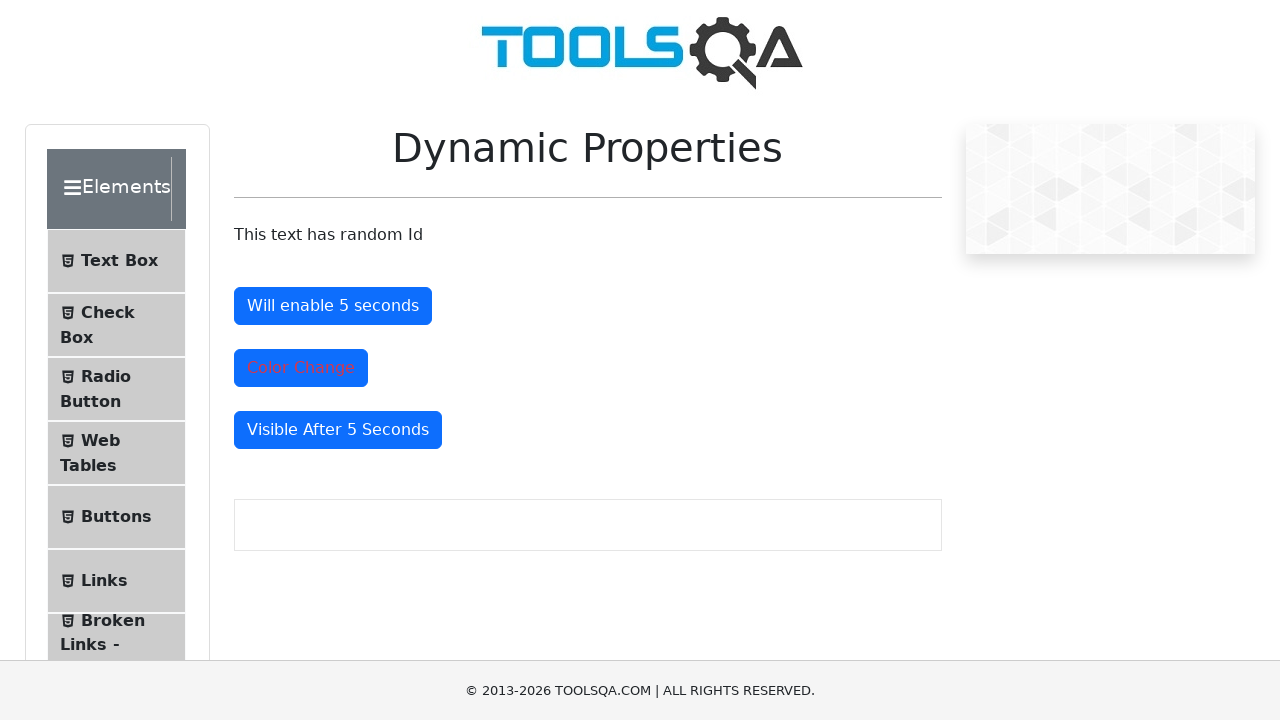